Tests registration form submission and verifies the welcome text message content is correct after successful submission.

Starting URL: https://lm.skillbox.cc/qa_tester/module02/homework1/

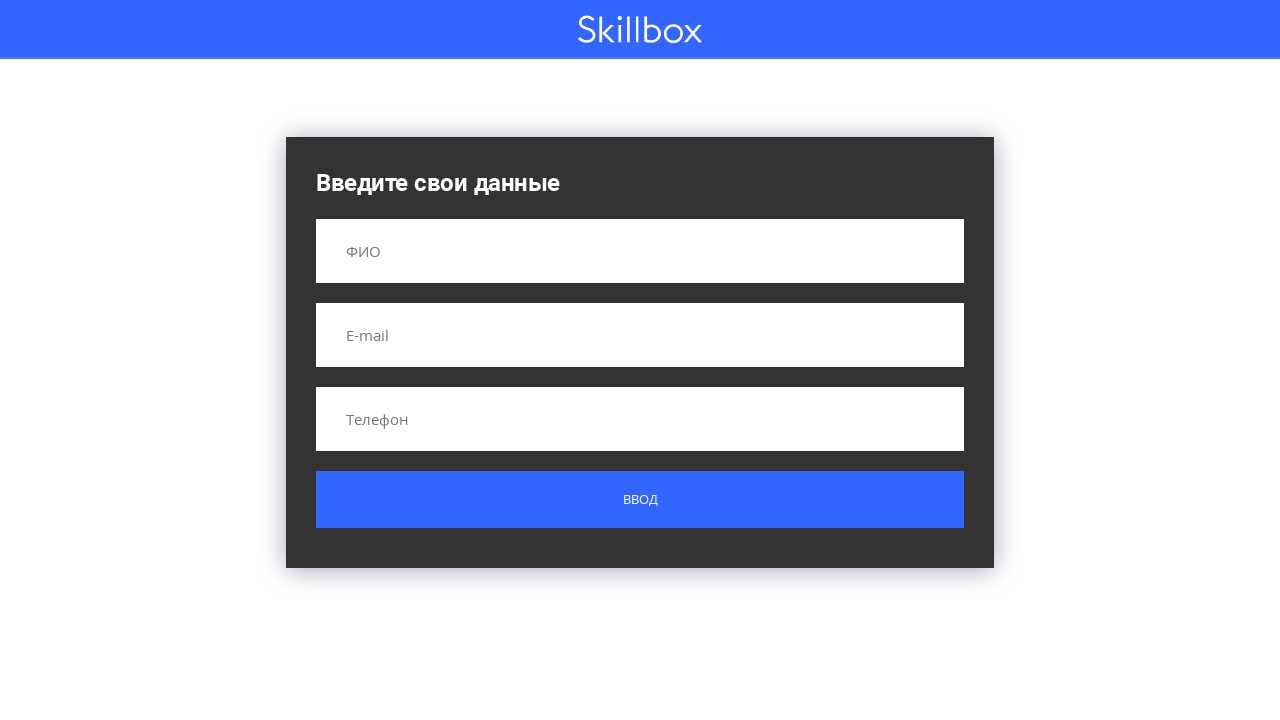

Navigated to registration form page
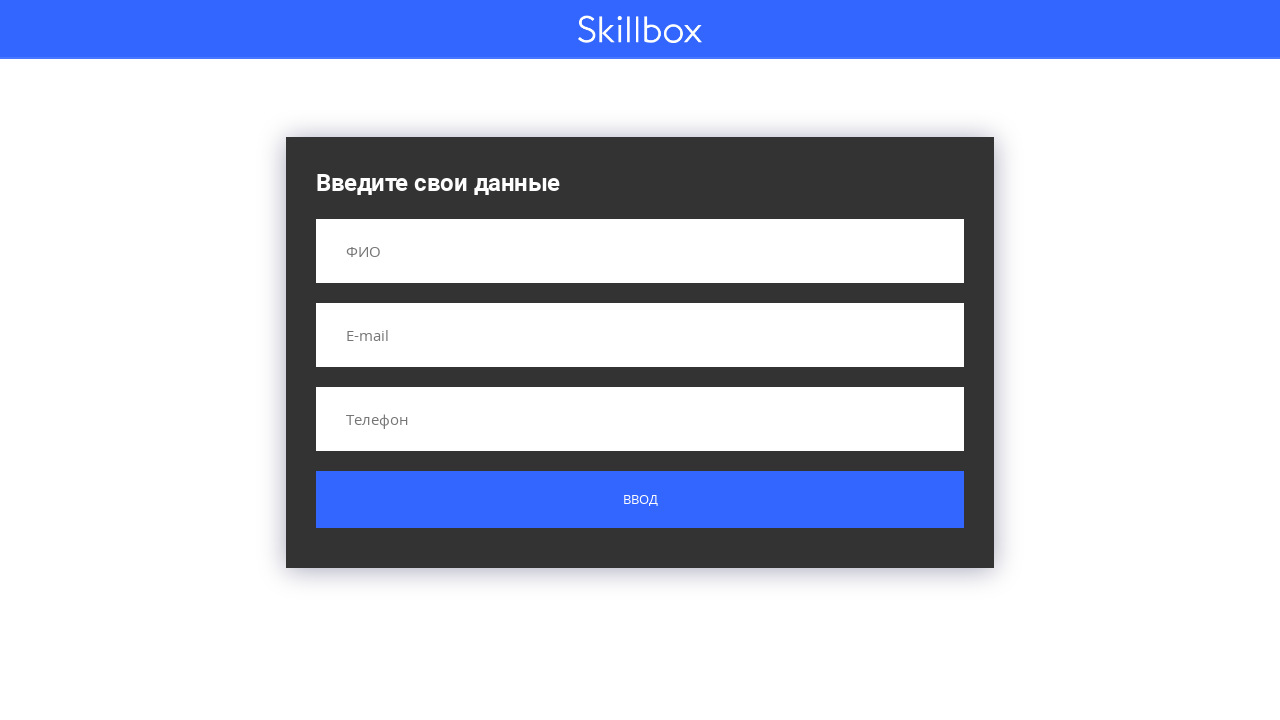

Filled name field with 'Илон Собакен Маск' on input[name='name']
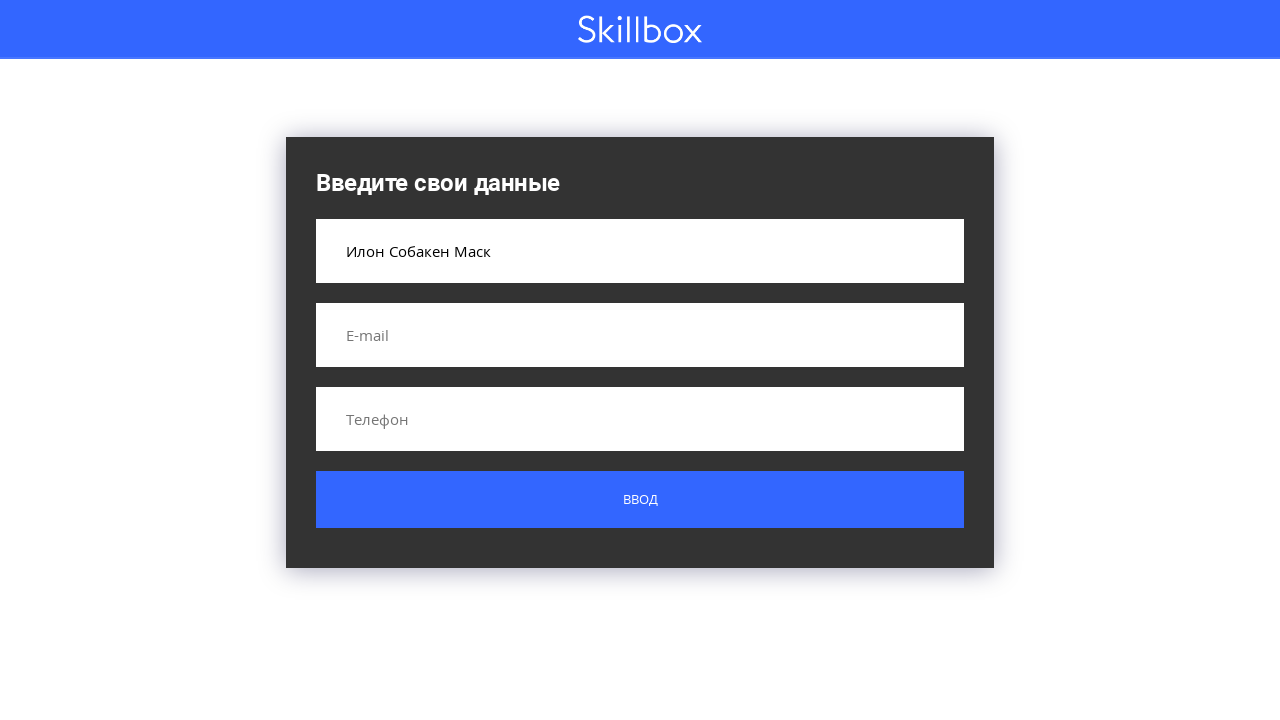

Filled email field with 'sobaka-ilon@musk.info' on input[name='email']
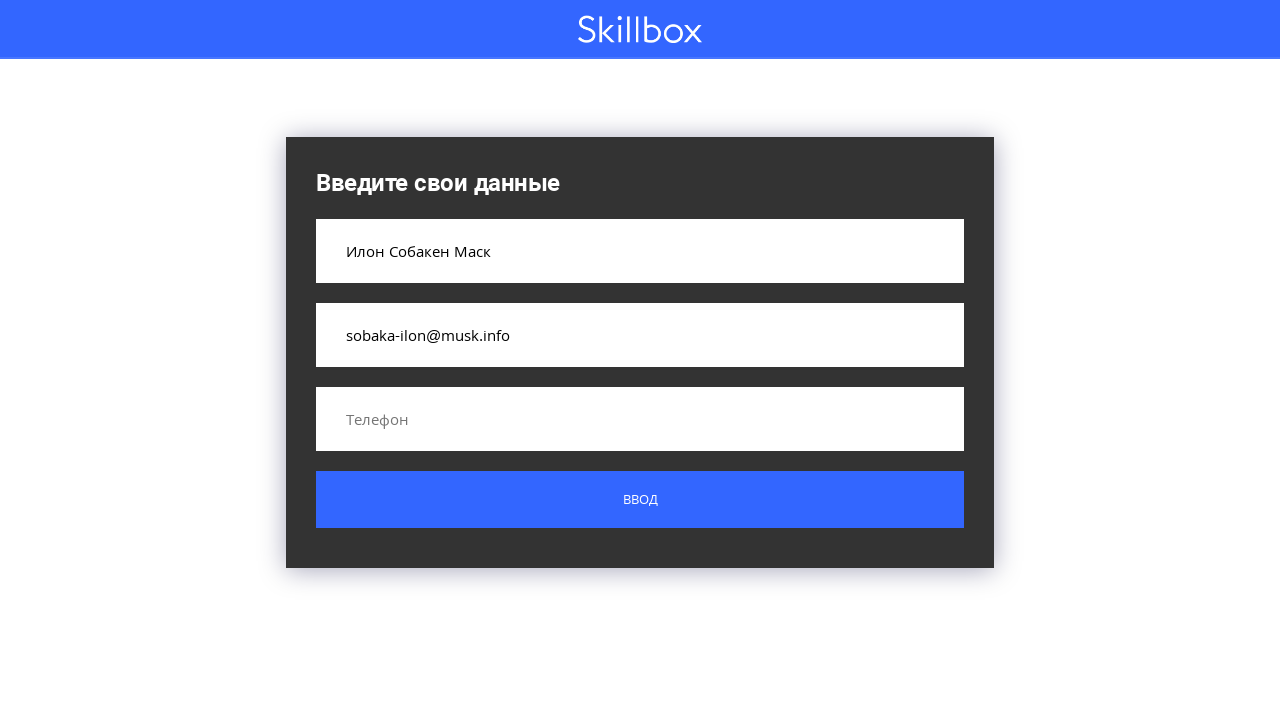

Filled phone field with '+1 000 000 0000' on input[name='phone']
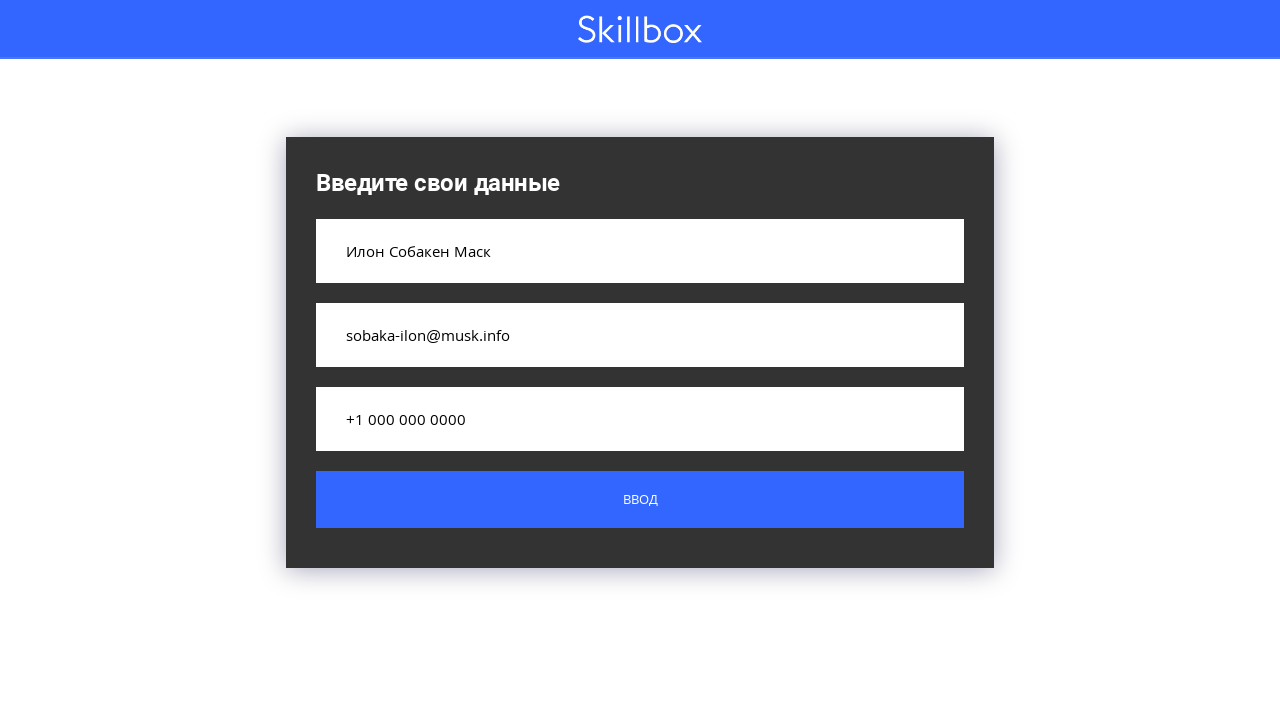

Clicked submit button to submit registration form at (640, 500) on .custom-form__button
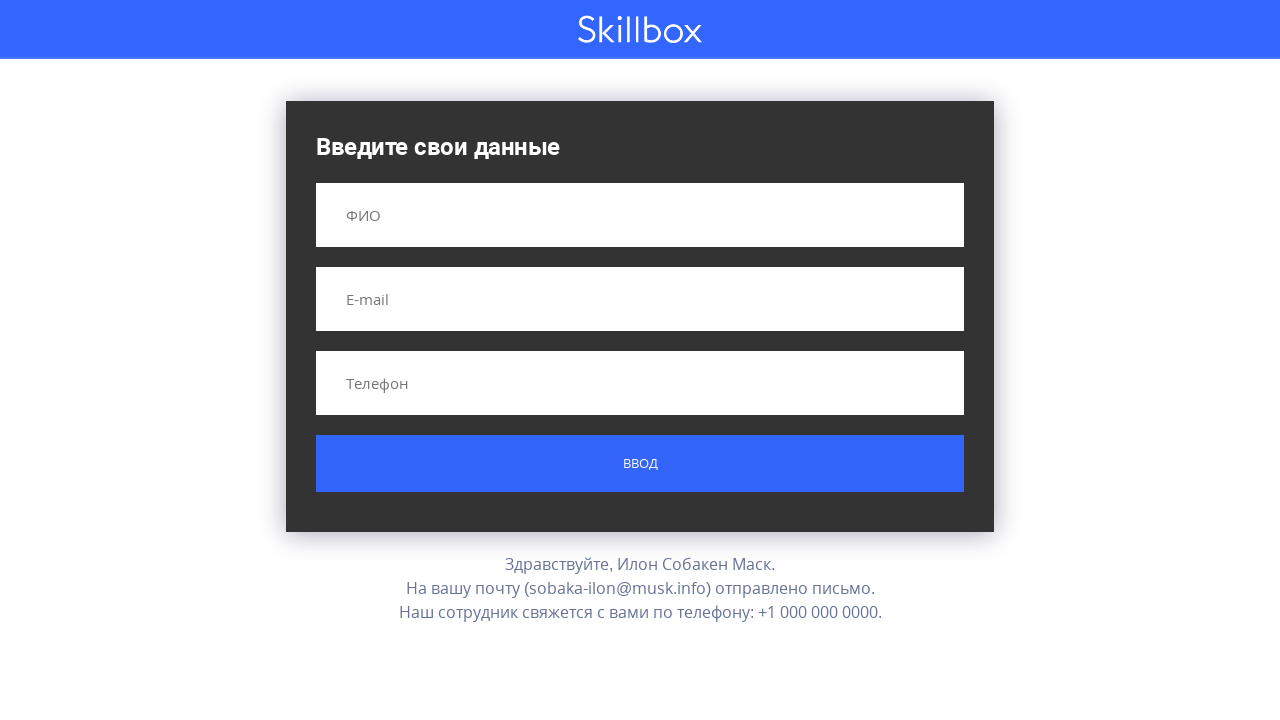

Welcome message appeared after form submission
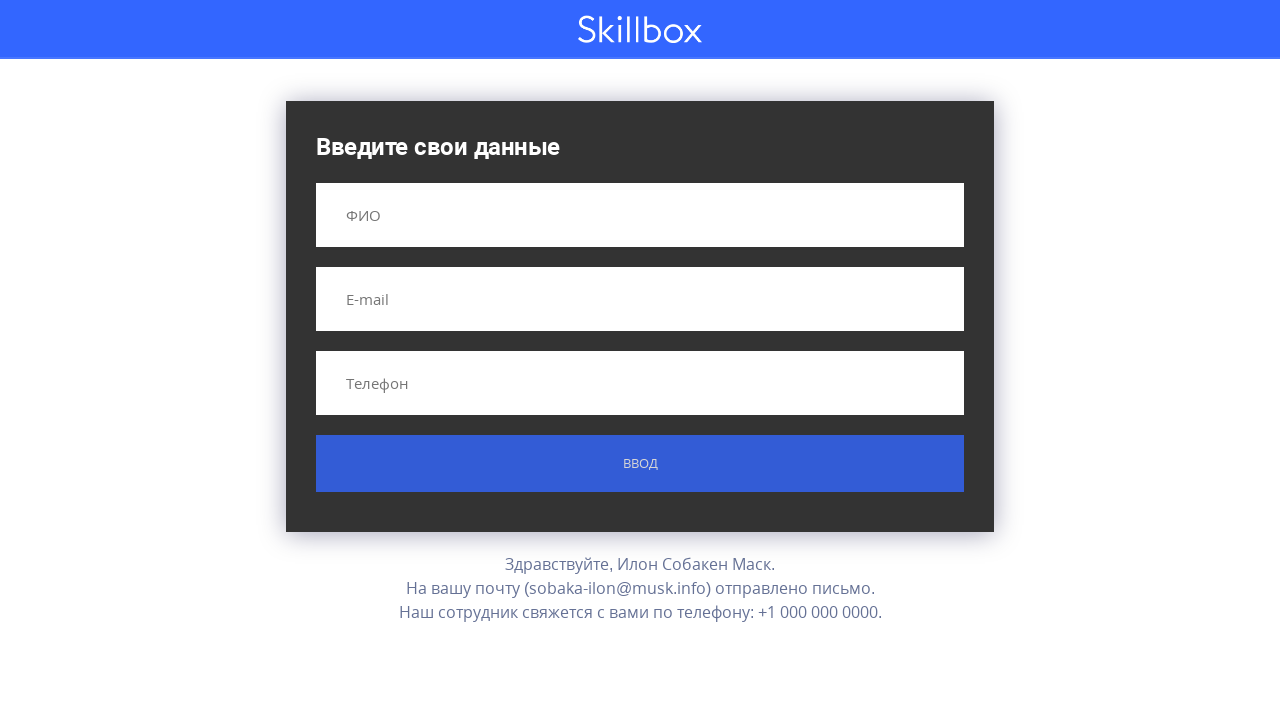

Verified welcome text message: 'Здравствуйте, Илон Собакен Маск.
На вашу почту (sobaka-ilon@musk.info) отправлено письмо.
Наш сотрудник свяжется с вами по телефону: +1 000 000 0000.'
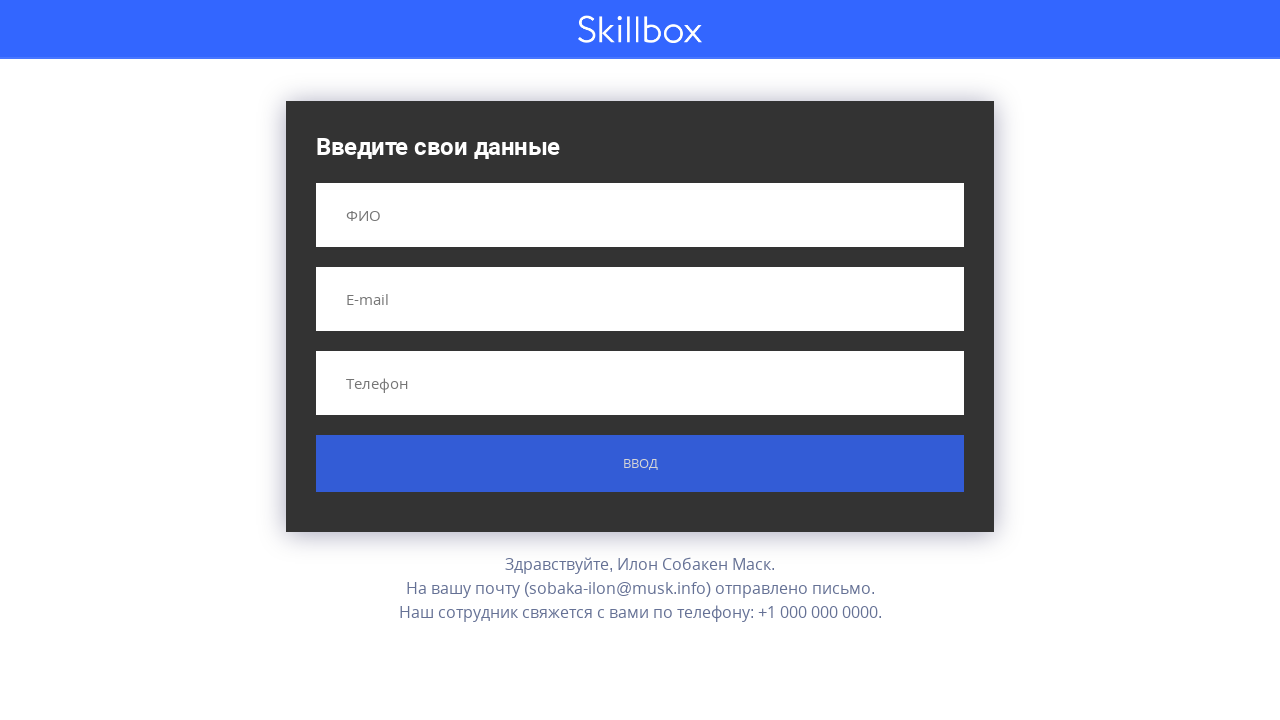

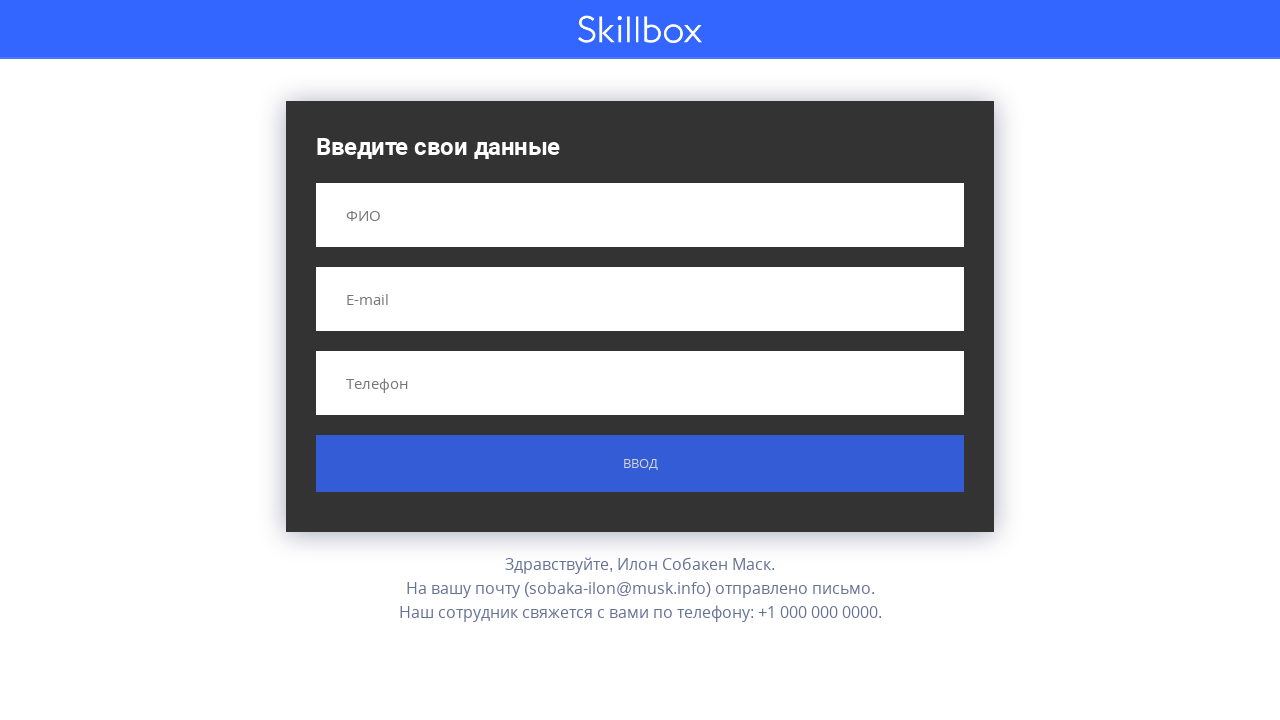